Tests form submission by navigating to a form page, filling out personal information fields (first name, last name, job title), selecting radio button, checkbox, dropdown option, entering a date, and submitting the form to verify success alert appears.

Starting URL: https://formy-project.herokuapp.com/

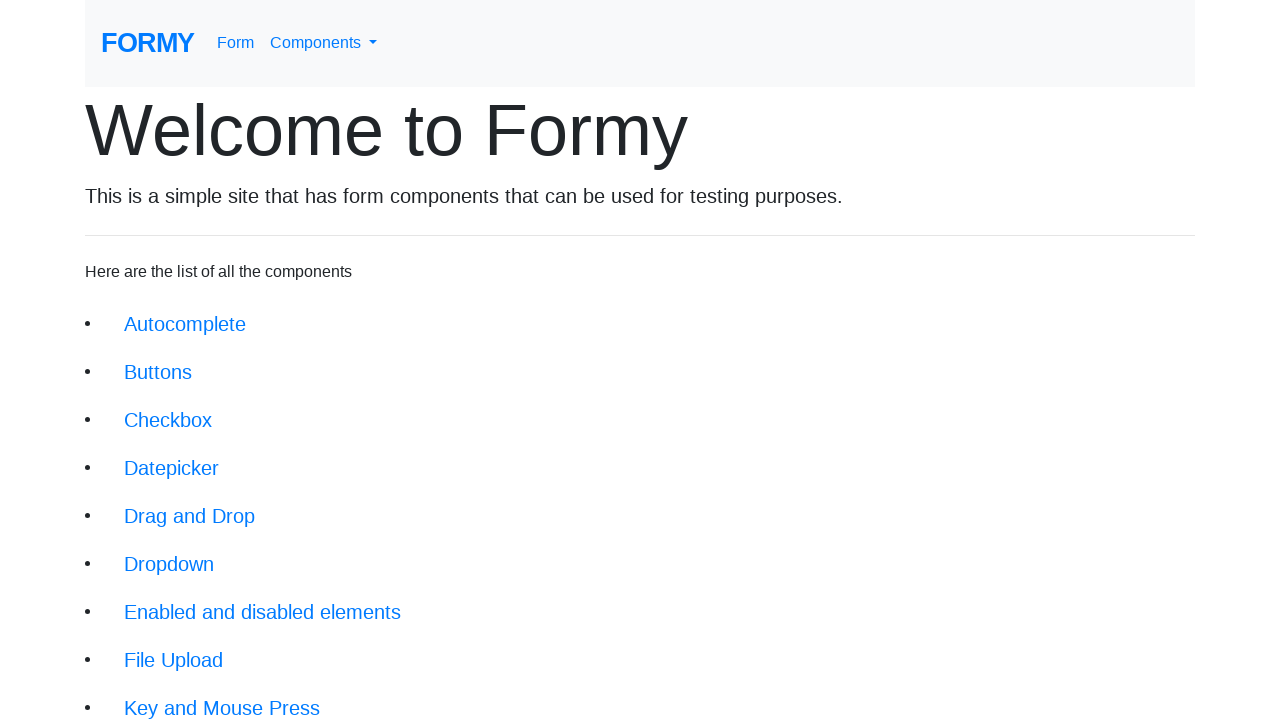

Clicked on Form link to navigate to form page at (236, 43) on internal:role=link[name="Form"s]
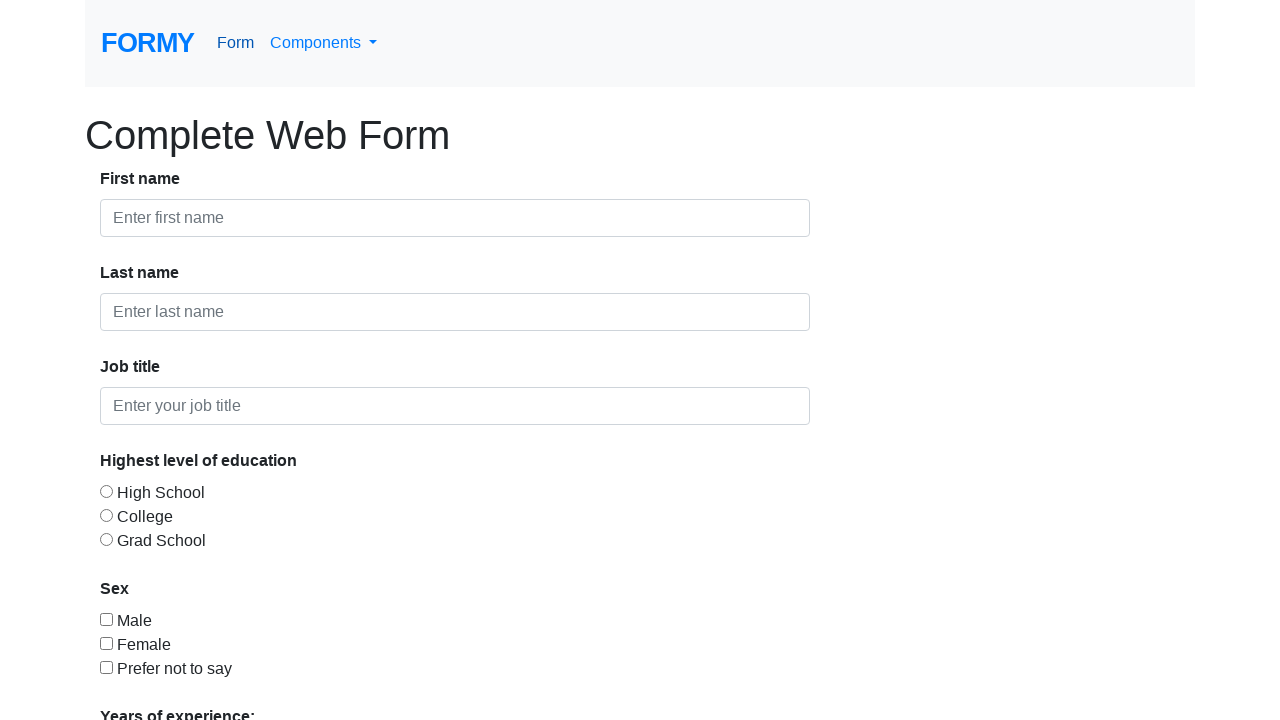

Form page loaded successfully
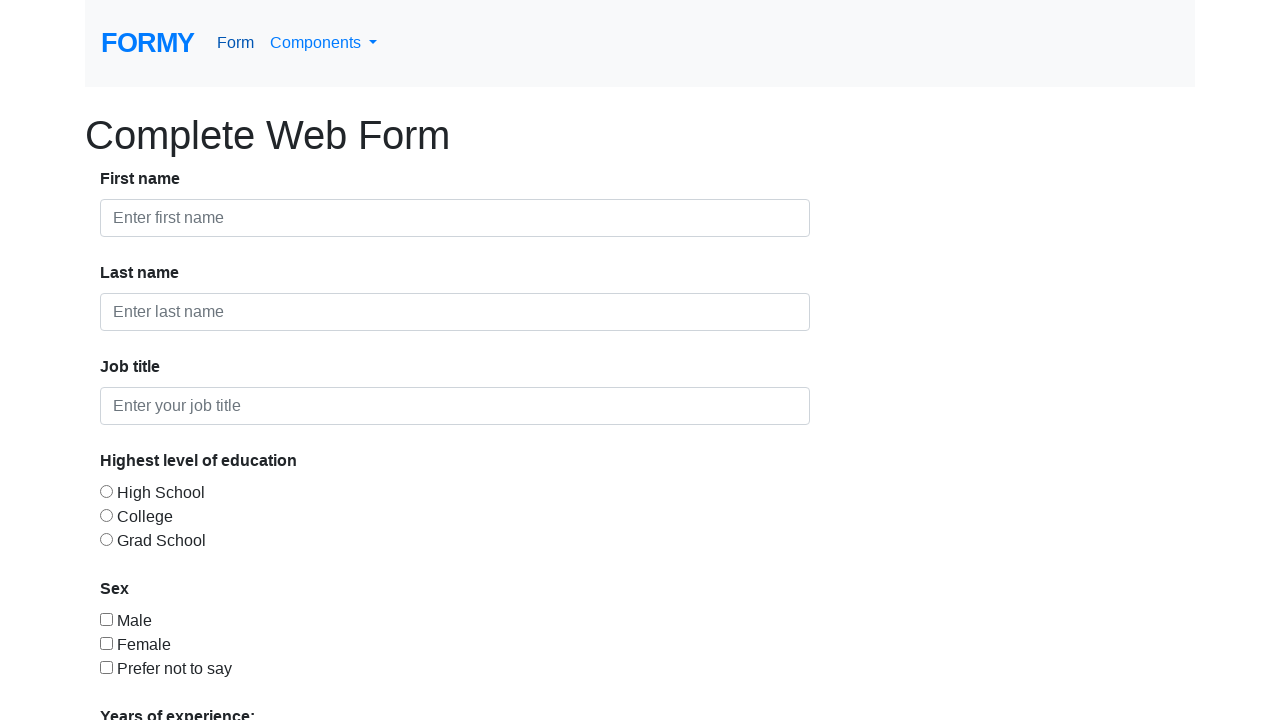

Filled first name field with 'Diasss' on internal:attr=[placeholder="Enter first name"i]
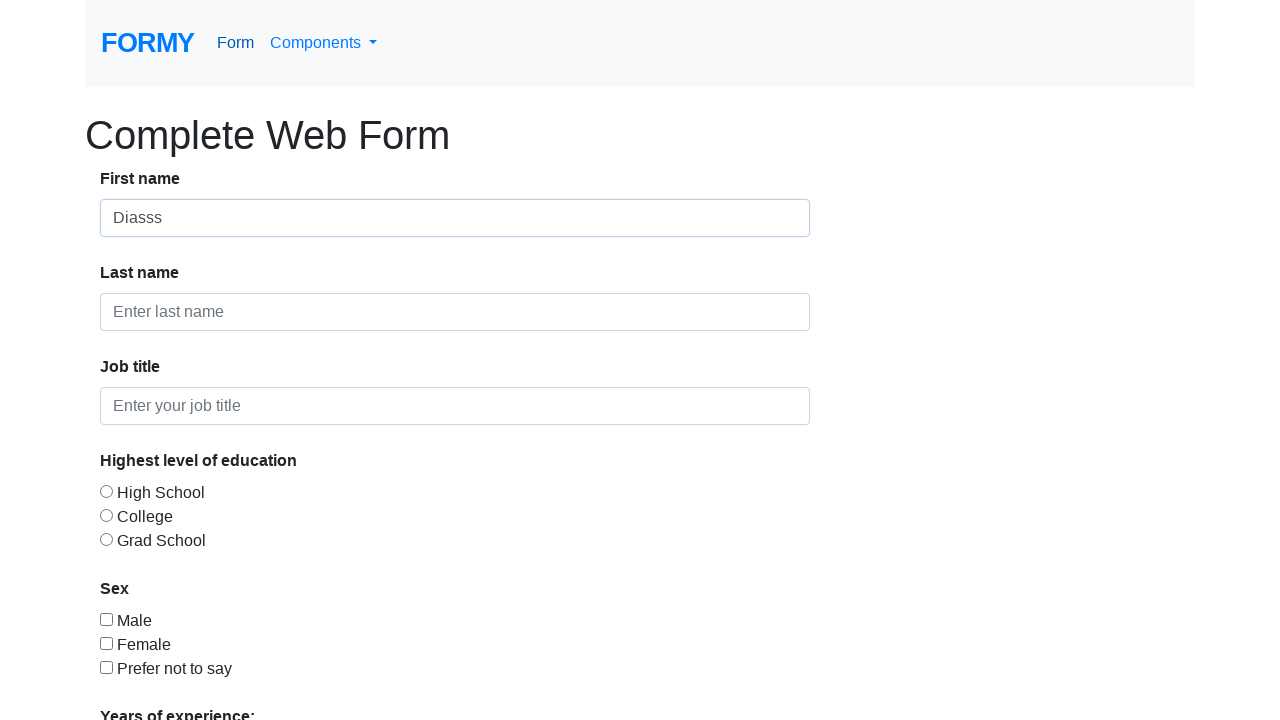

Filled last name field with 'Dayezz' on internal:attr=[placeholder="Enter last name"i]
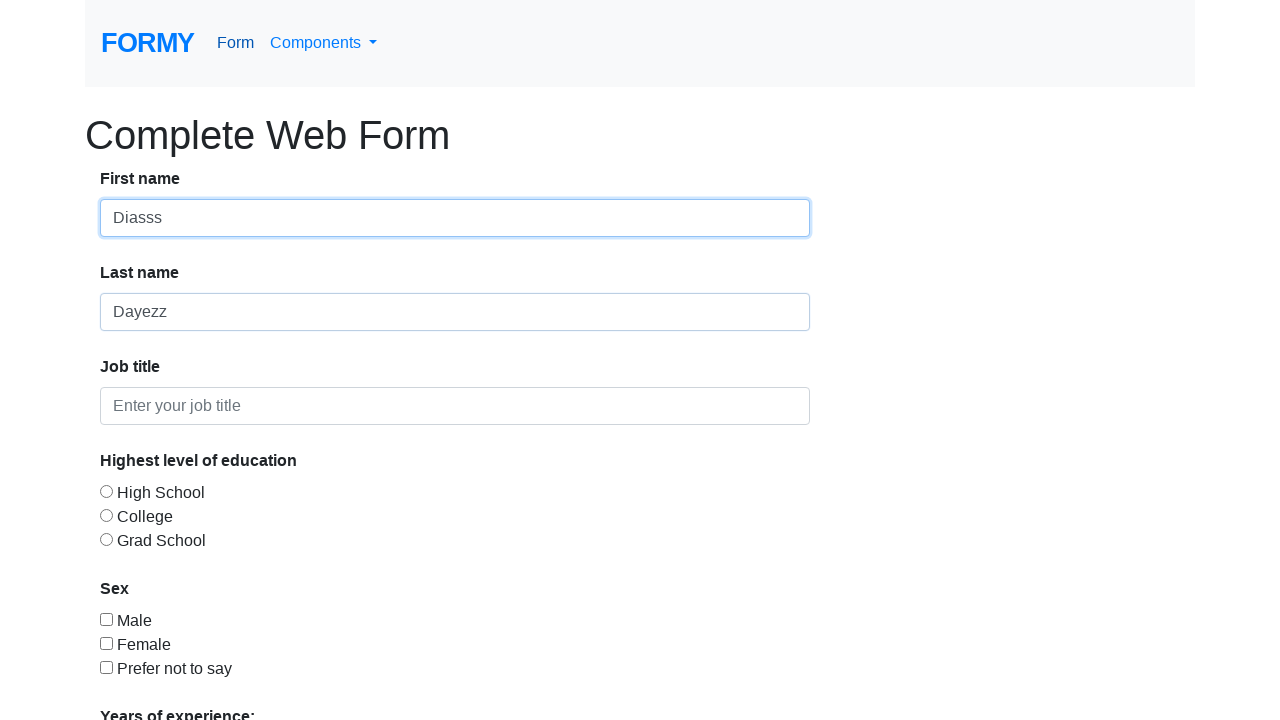

Filled job title field with 'Software Engineer' on internal:attr=[placeholder="Enter your job title"i]
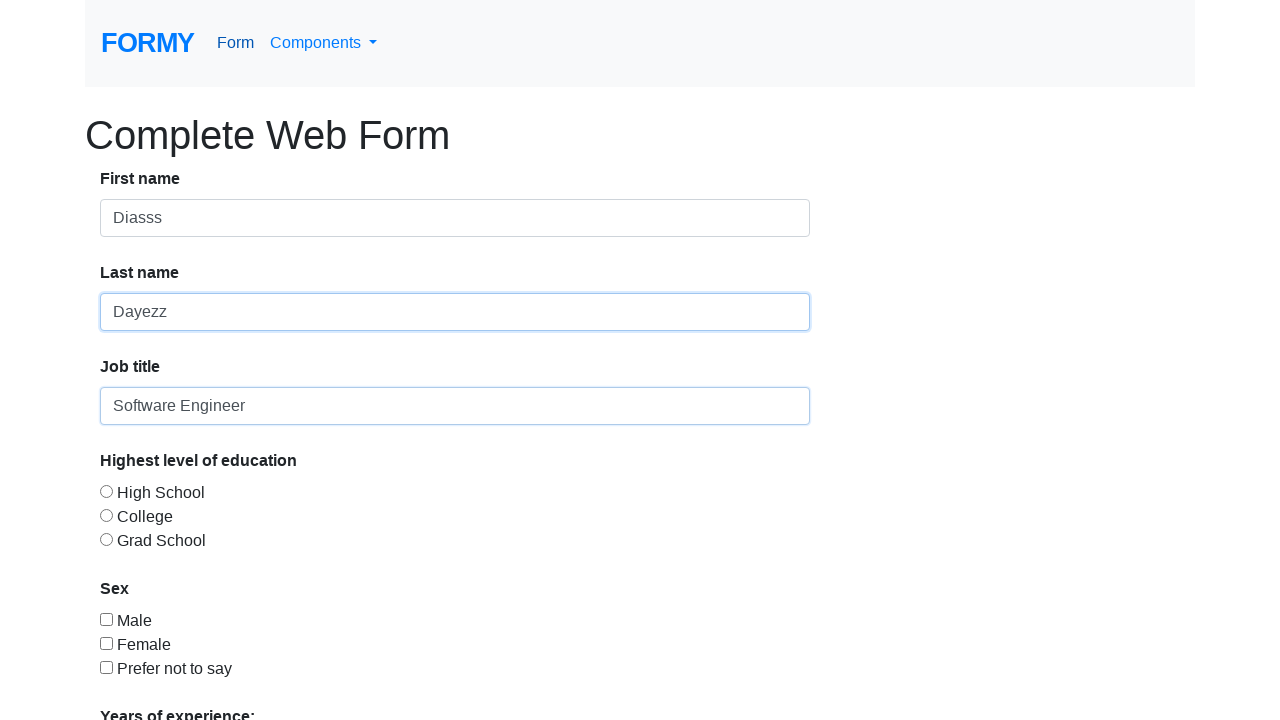

Selected radio button option 1 at (106, 491) on #radio-button-1
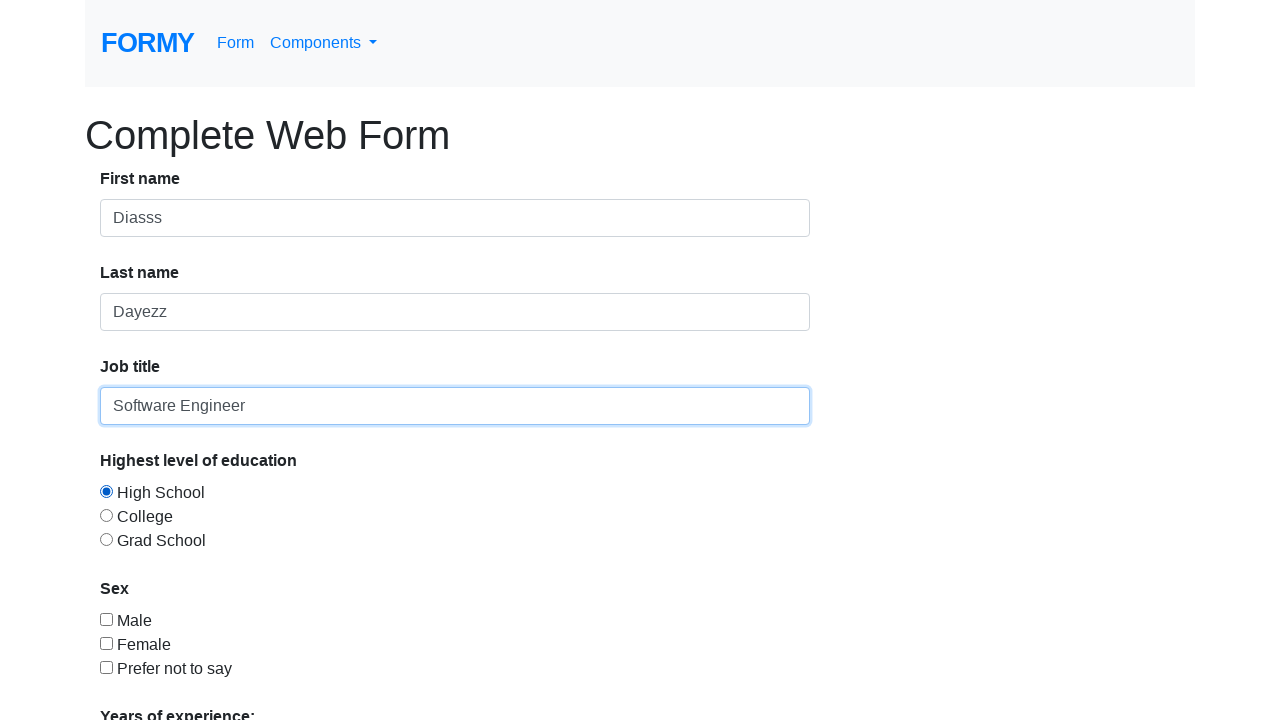

Checked checkbox option 1 at (106, 619) on #checkbox-1
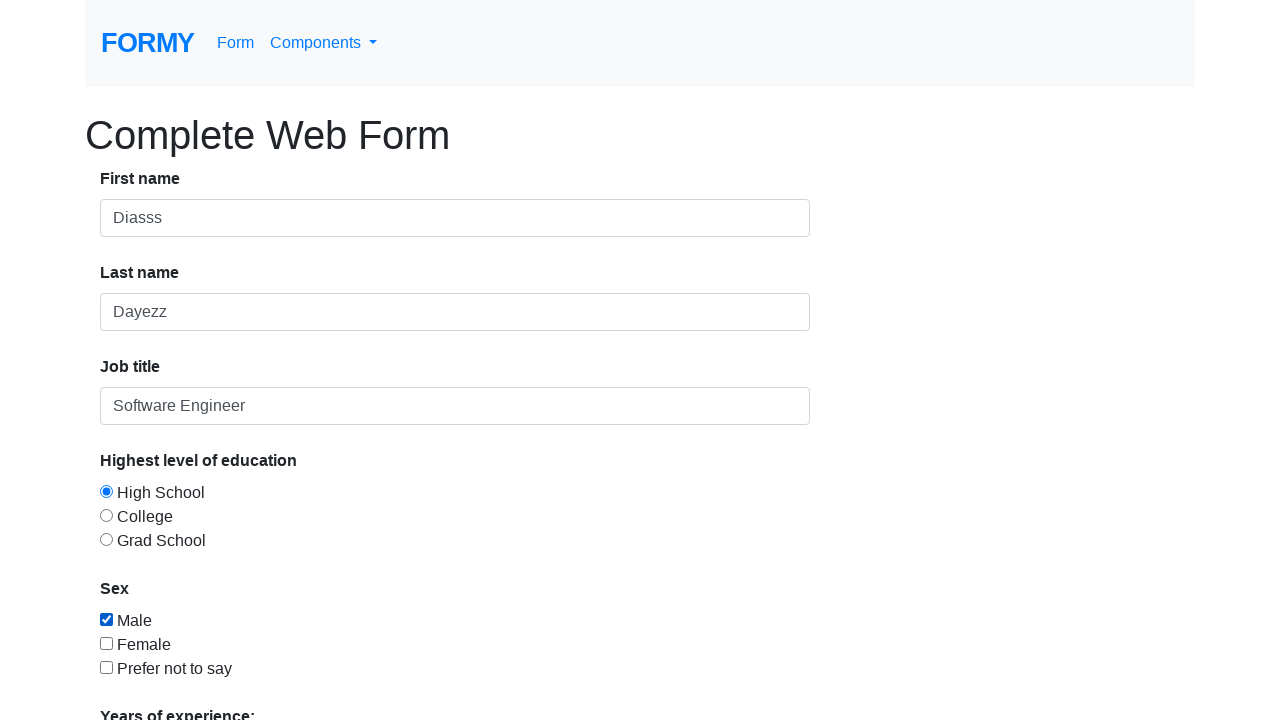

Selected option at index 2 from dropdown menu on select#select-menu
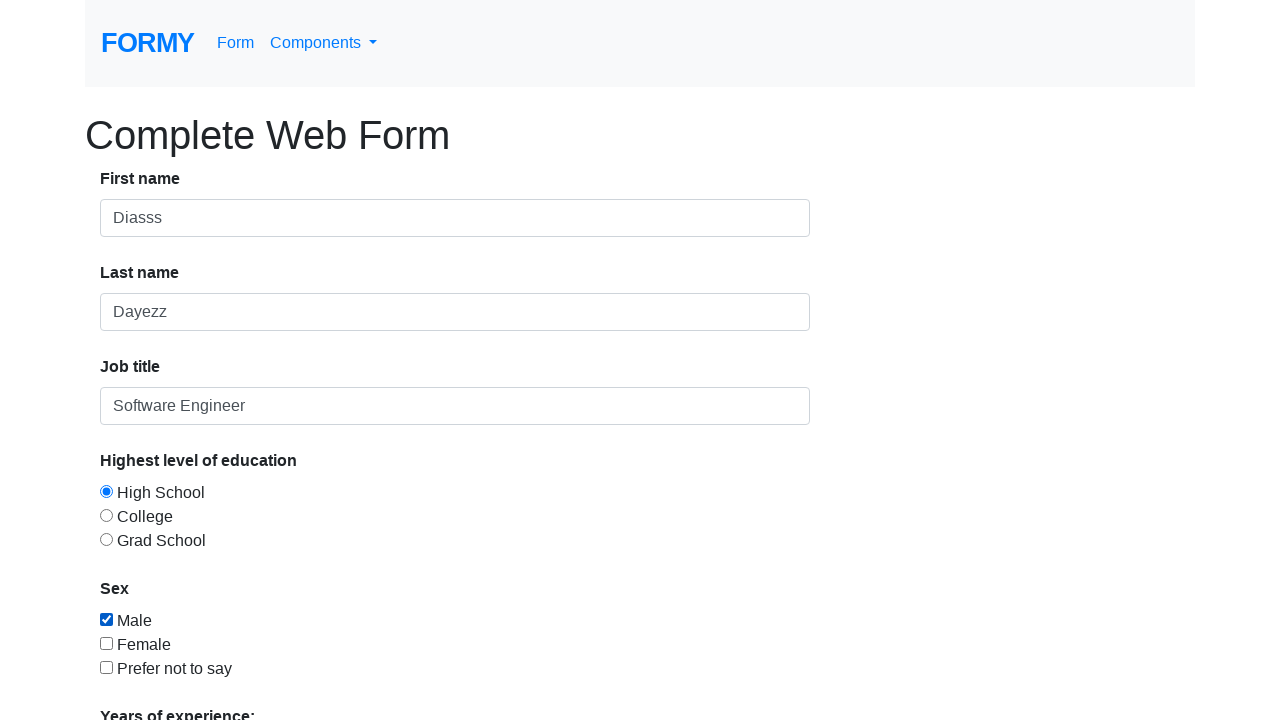

Filled date field with '12/06/2024' on internal:attr=[placeholder="mm/dd/yyyy"i]
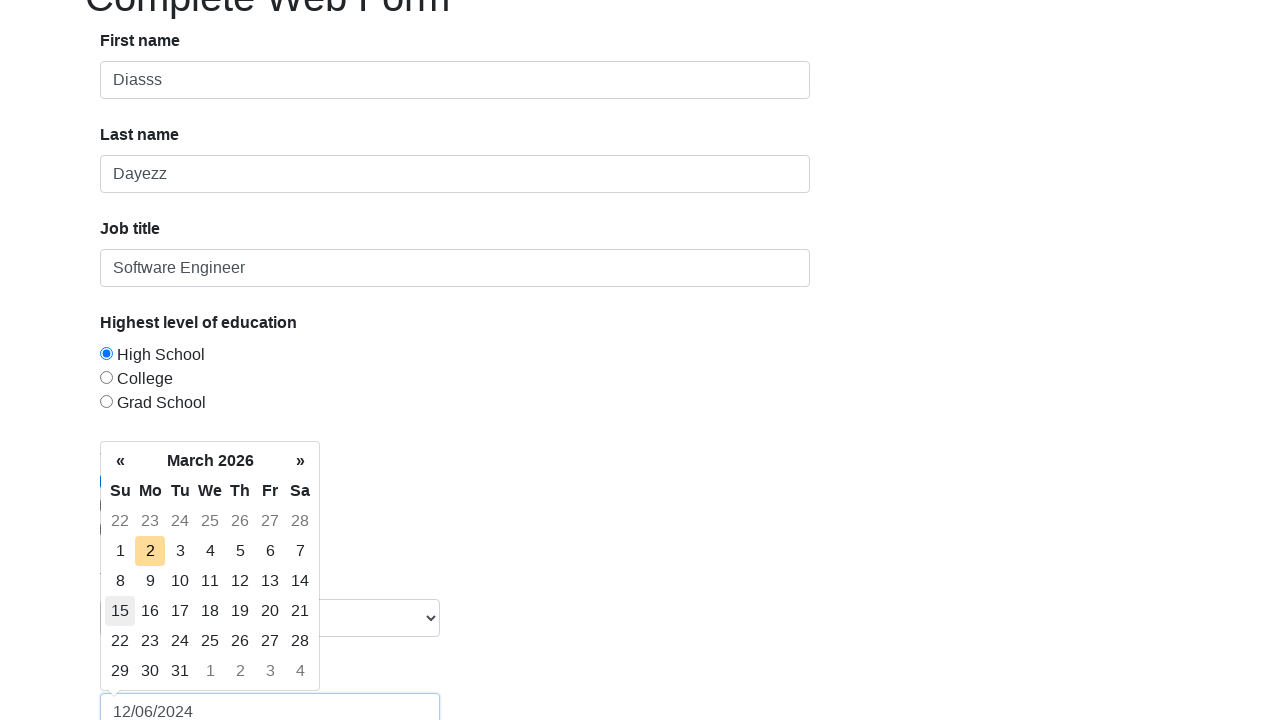

Clicked Submit button to submit the form at (148, 680) on internal:role=button[name="Submit"i]
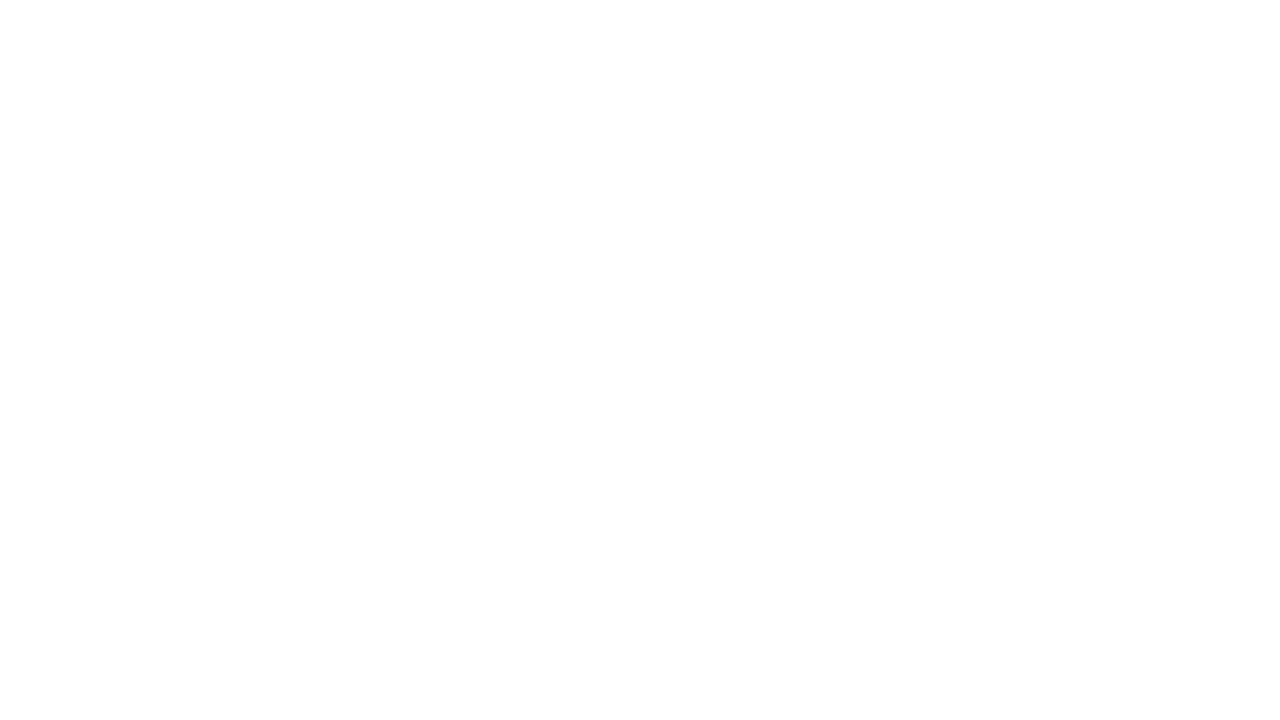

Success alert appeared confirming form submission
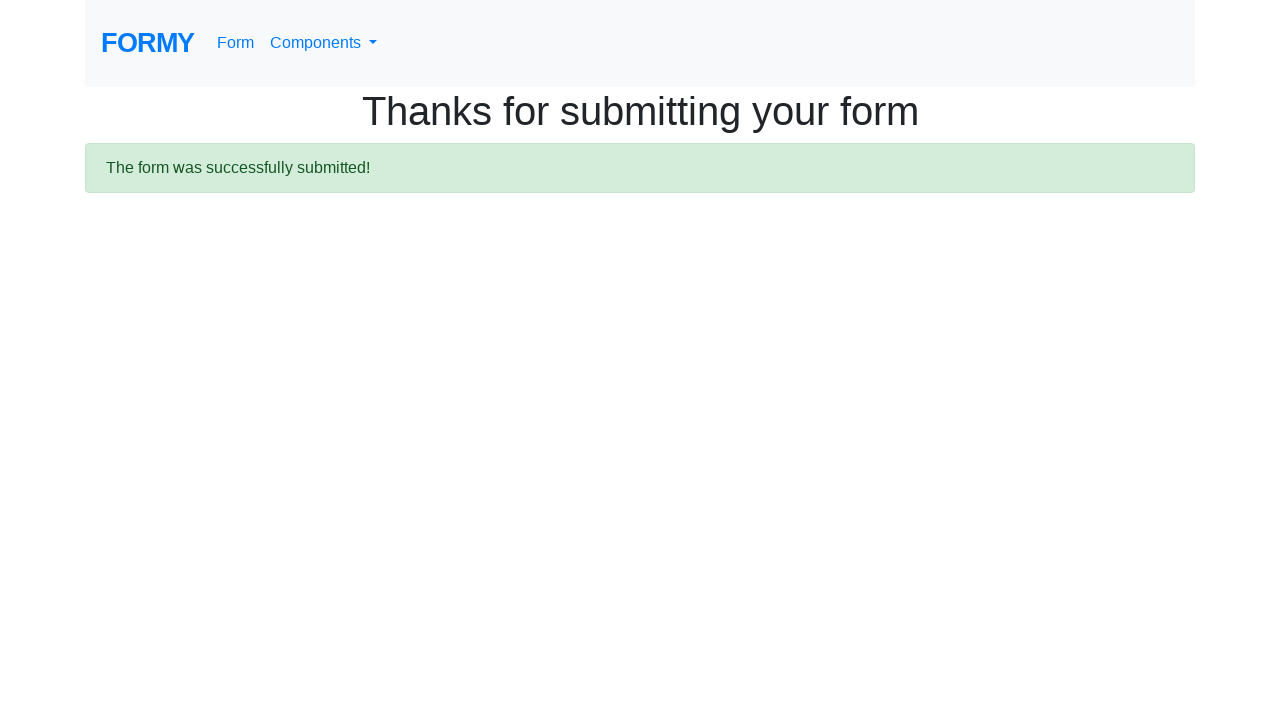

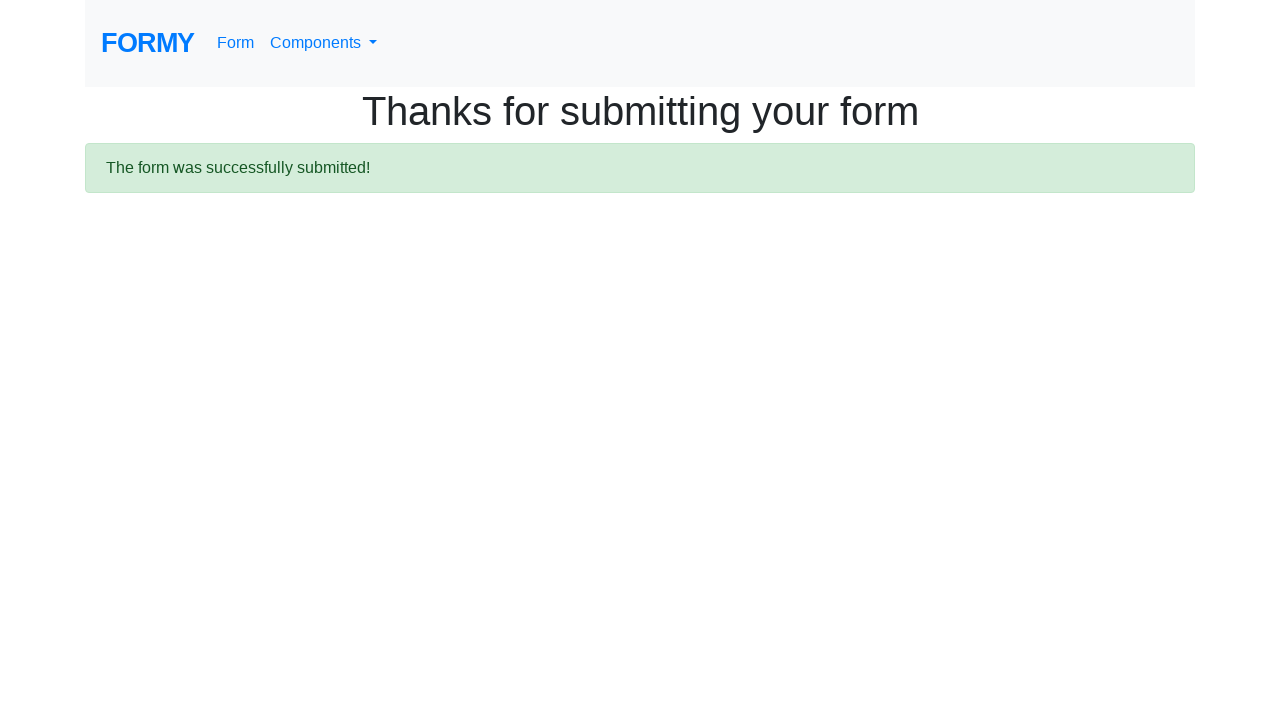